Tests multiple file upload functionality by uploading files through a file input and verifying the uploaded file names appear in the list

Starting URL: https://davidwalsh.name/demo/multiple-file-upload.php

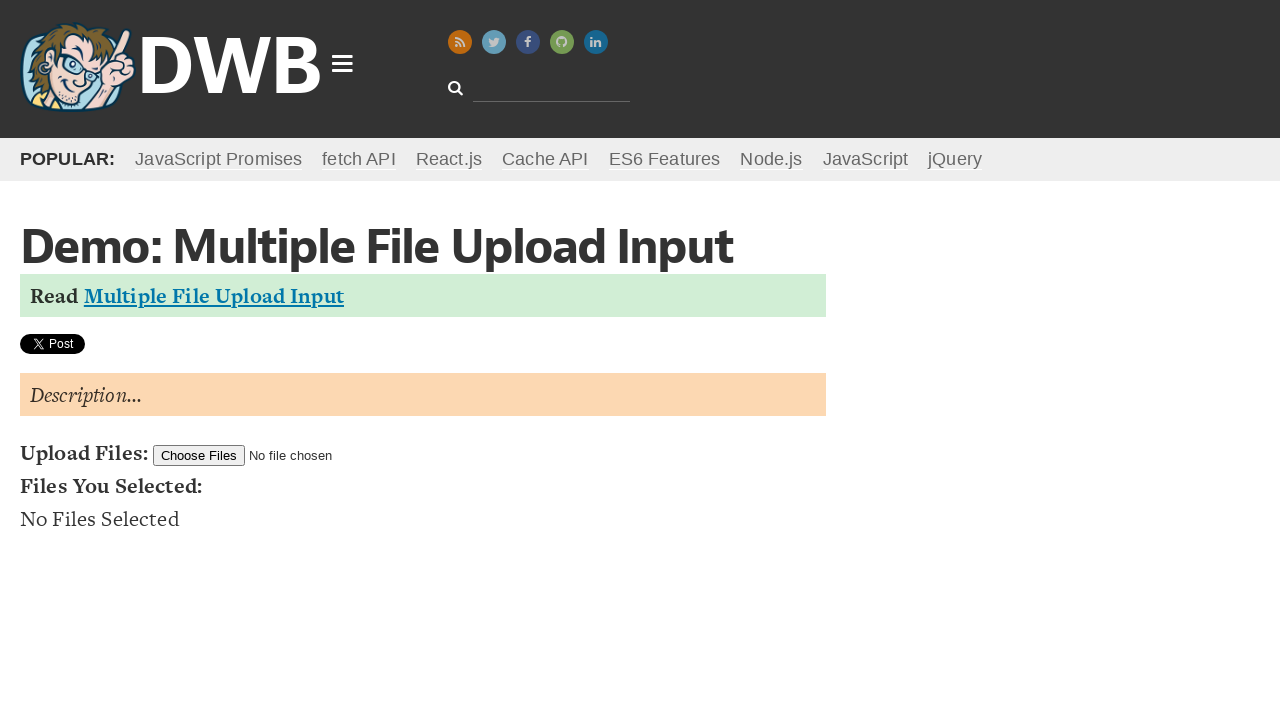

Created temporary test files (test_document.txt and sample_file.txt)
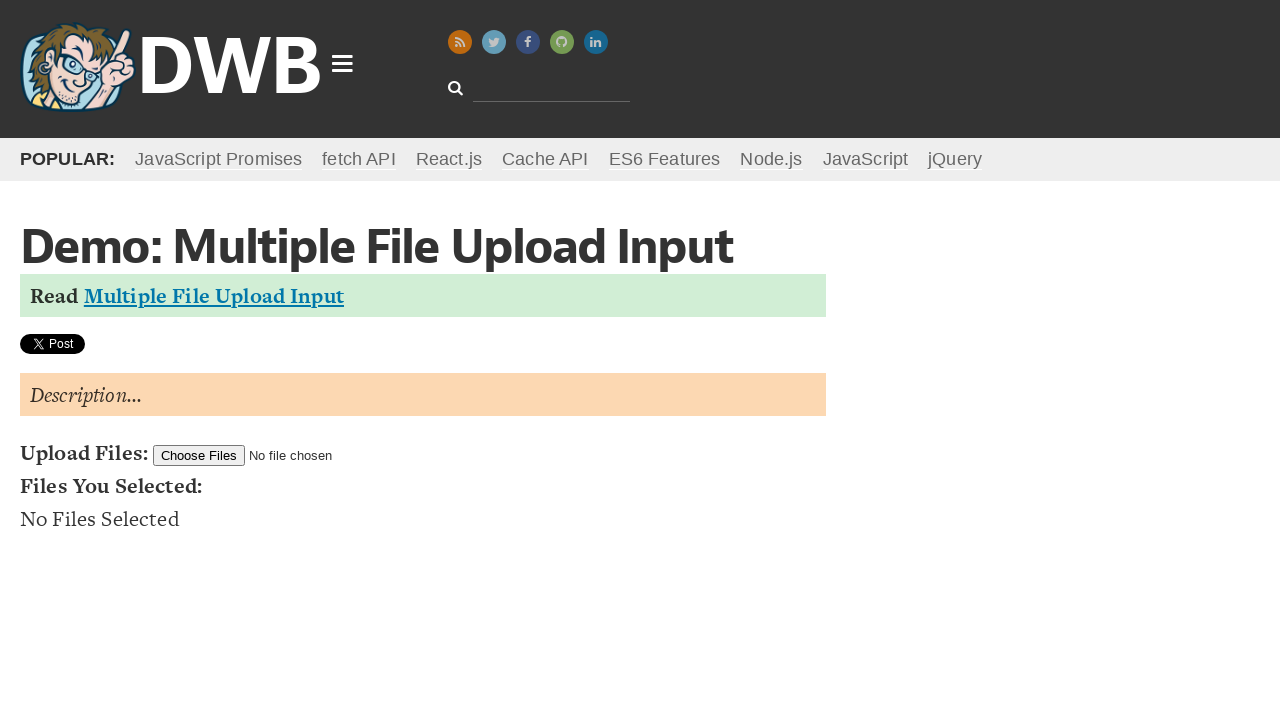

Set input files for upload using file input element
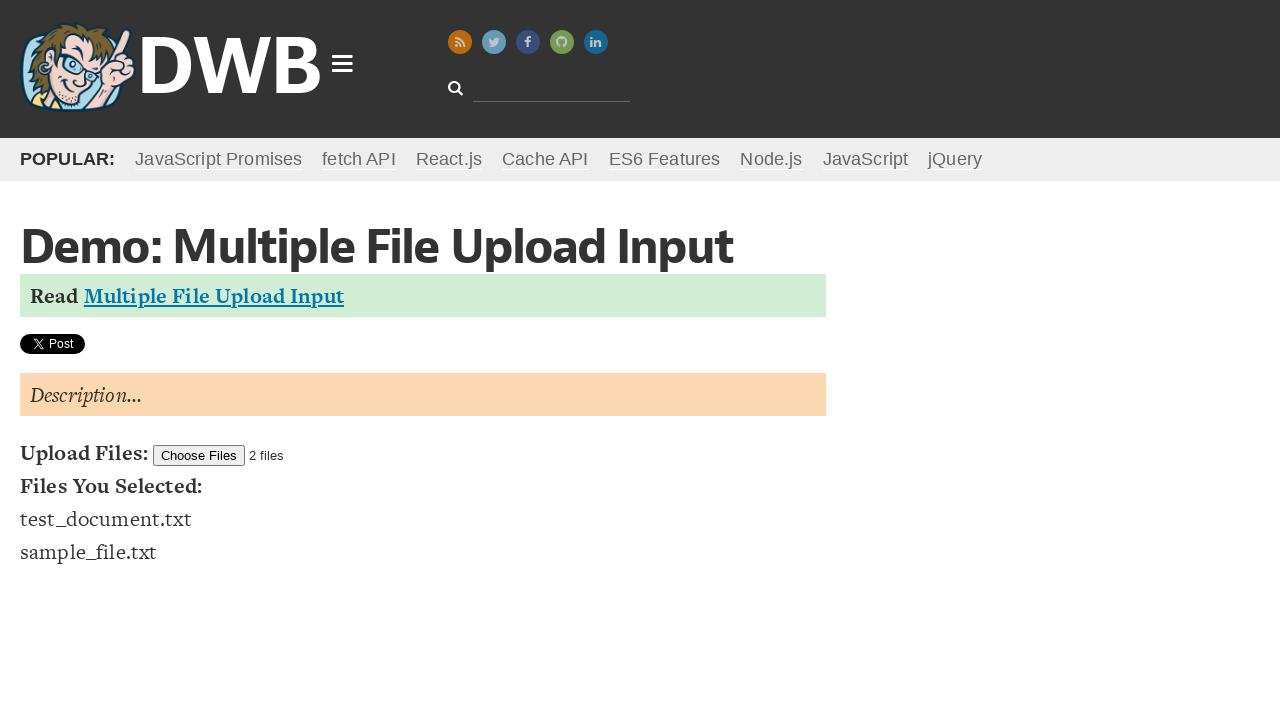

File list updated and became visible
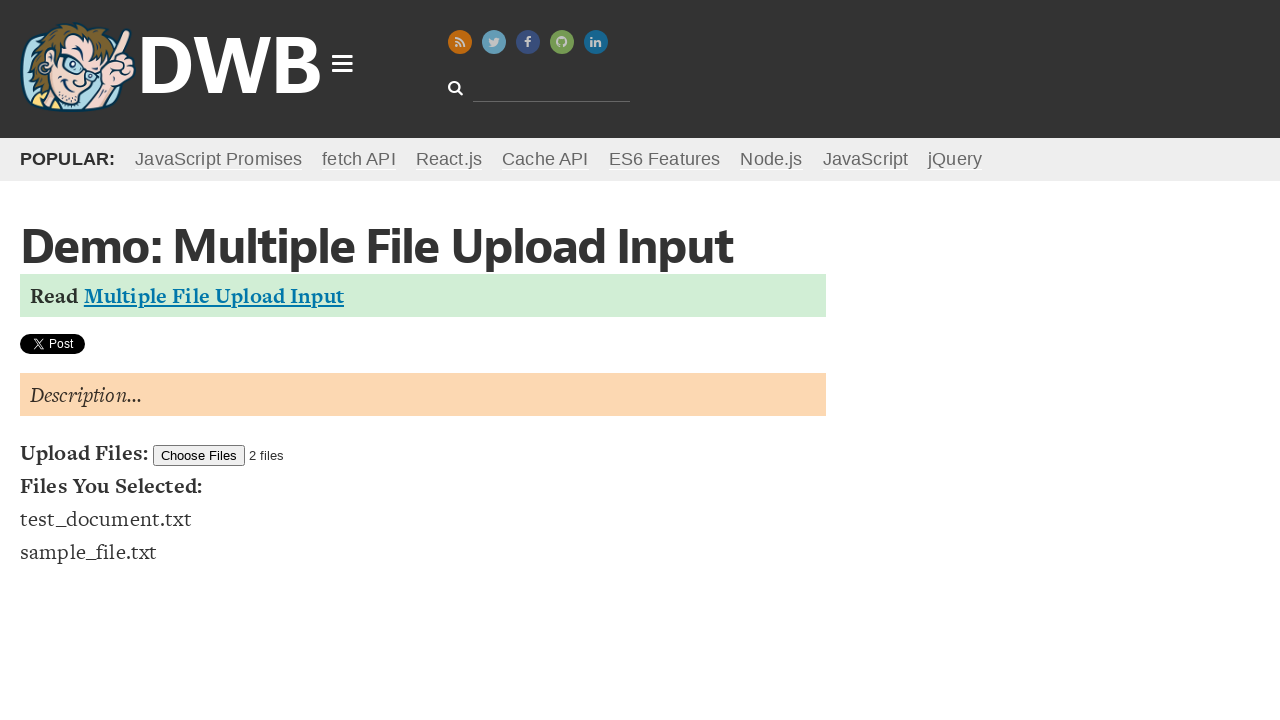

Retrieved first uploaded file name: test_document.txt
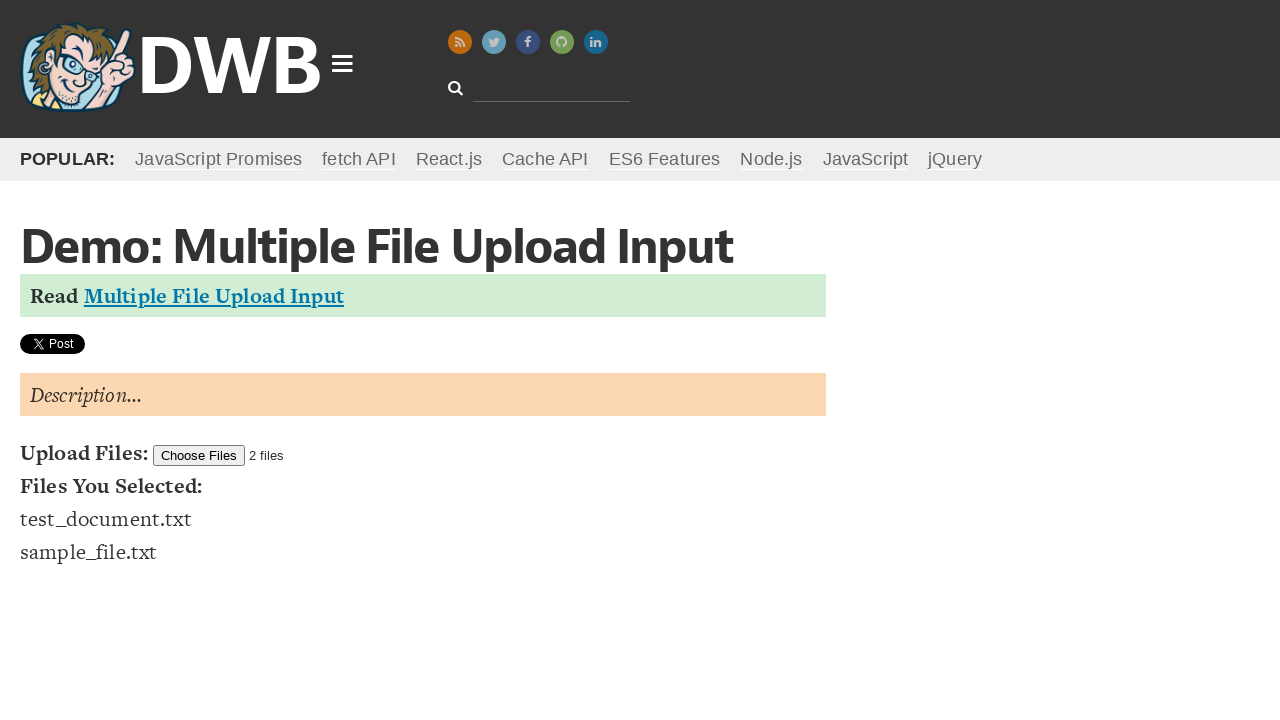

Retrieved second uploaded file name: sample_file.txt
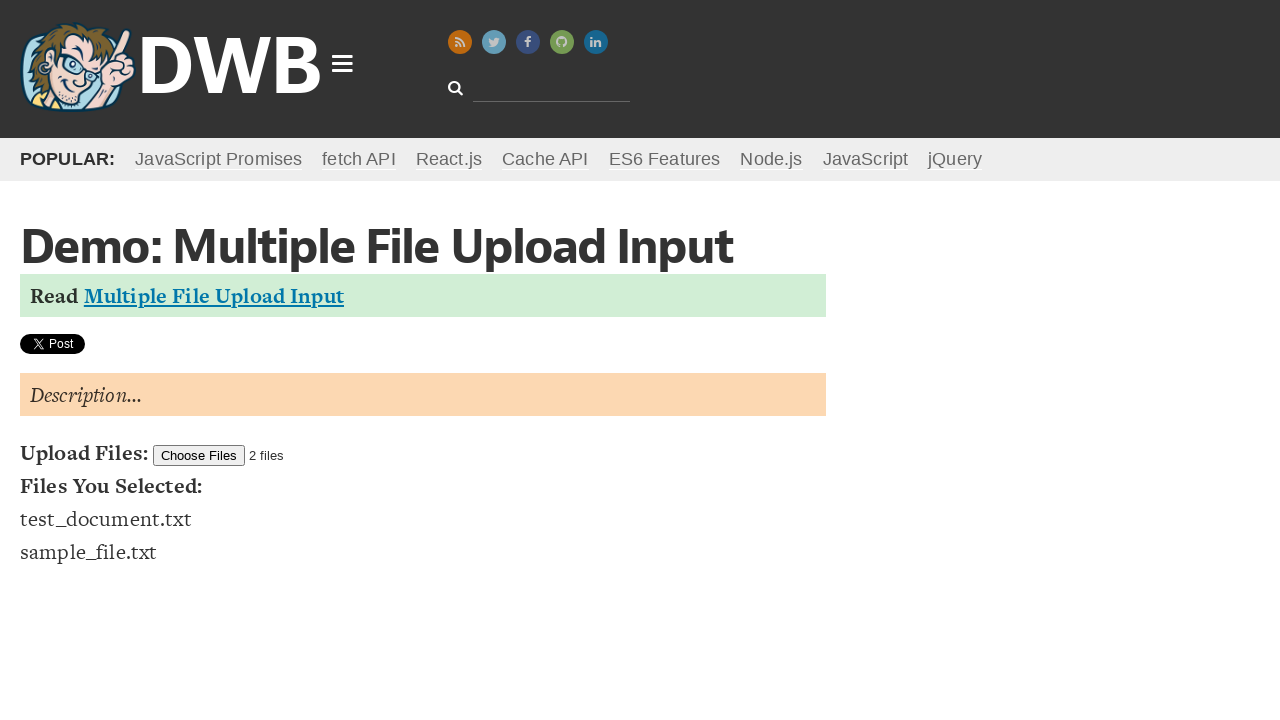

Cleaned up temporary test files
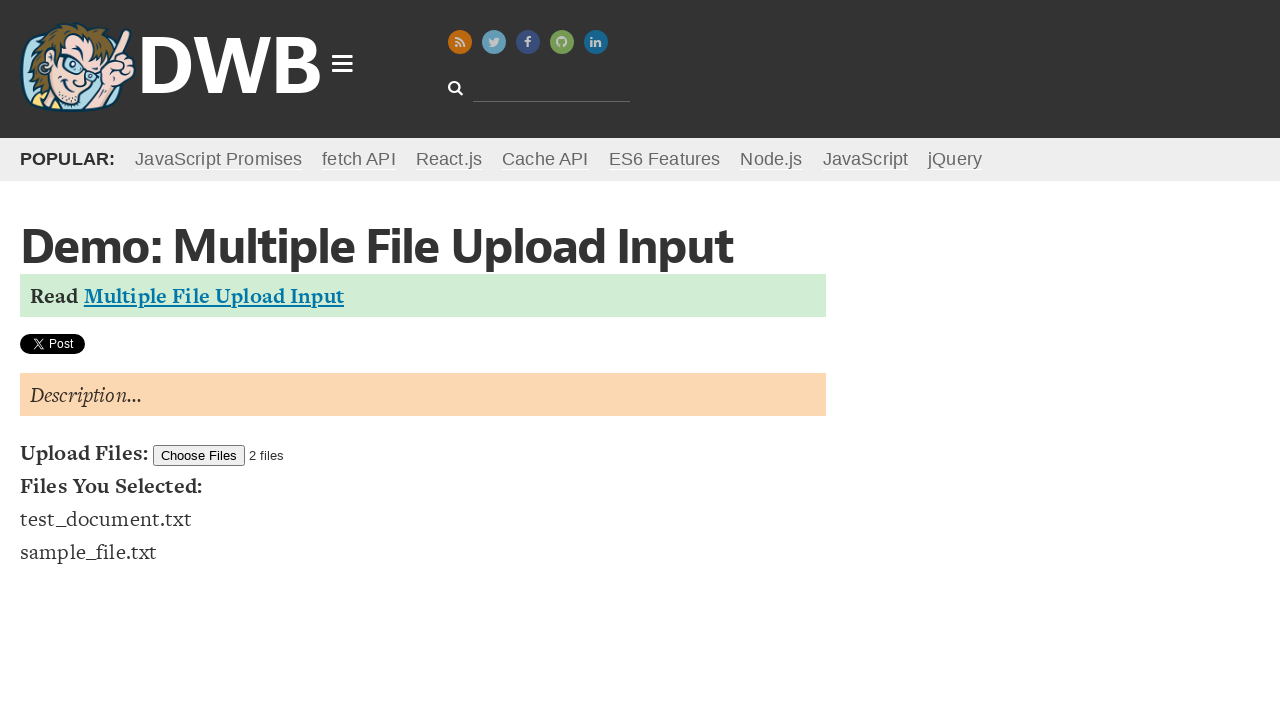

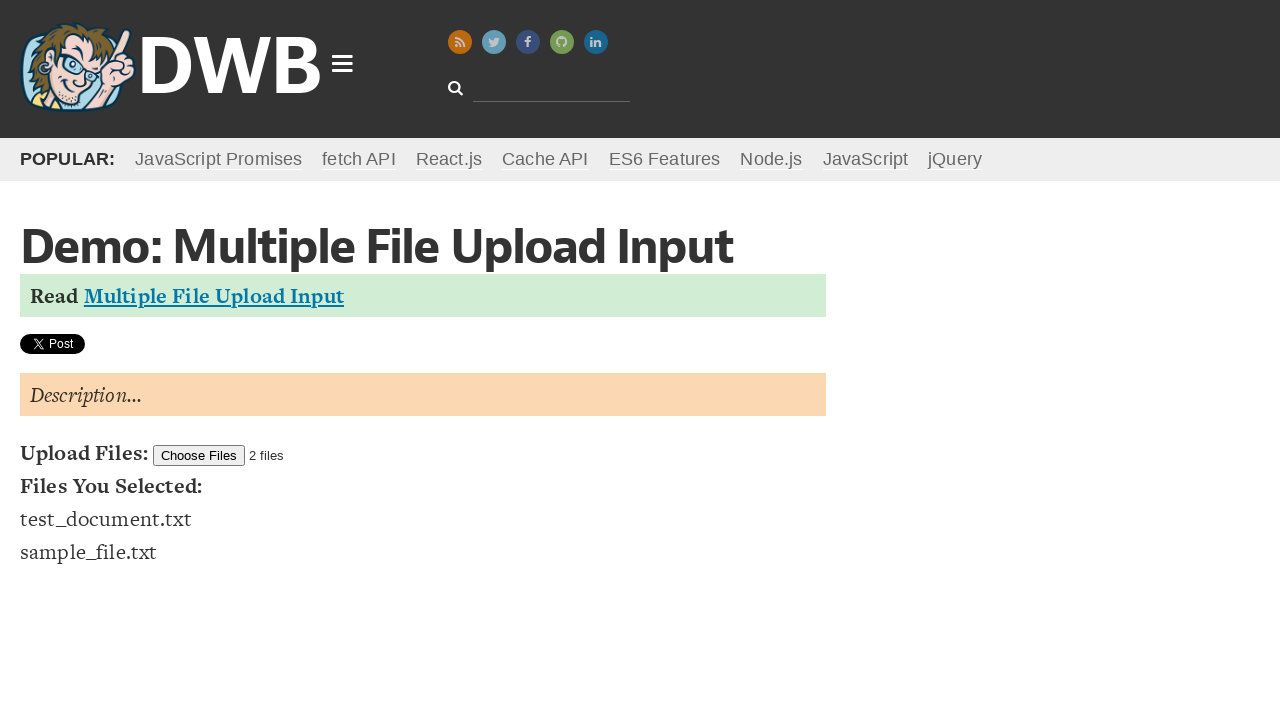